Tests form submission on Selenium's test web form page by clicking the submit button and verifying the success message displays "Received!"

Starting URL: https://www.selenium.dev/selenium/web/web-form.html

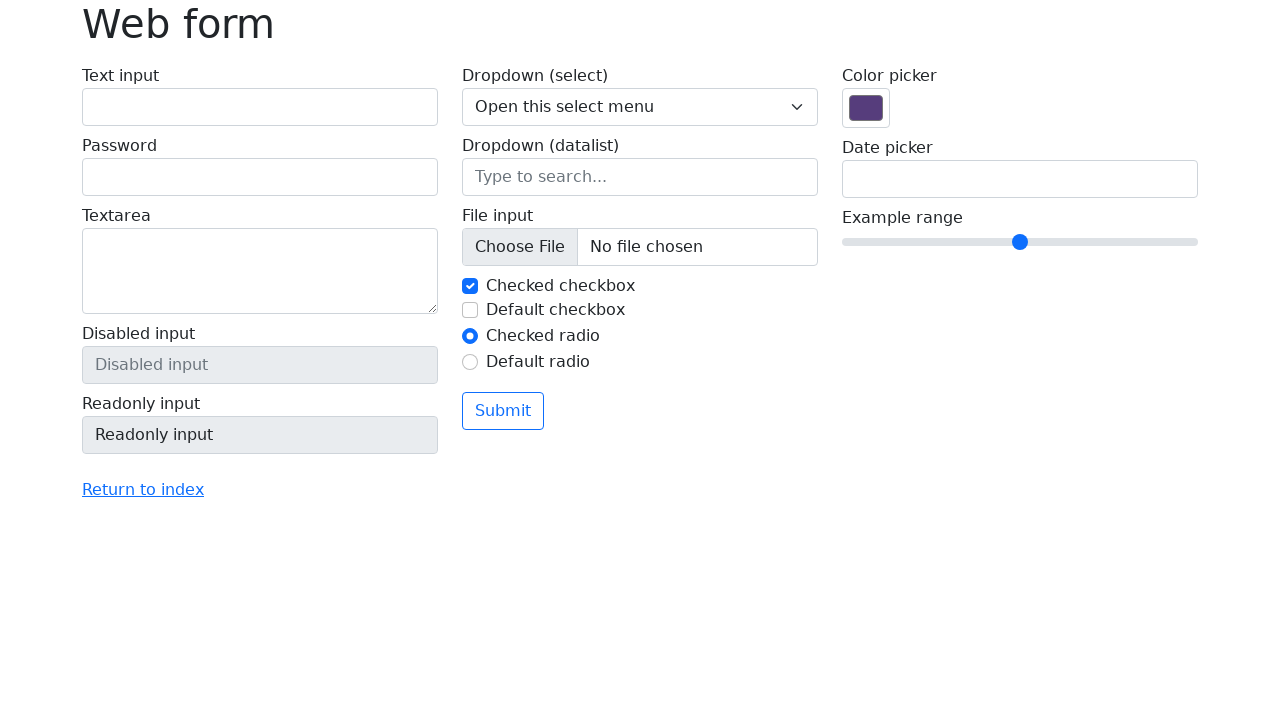

Clicked the submit button on the form at (503, 411) on .btn
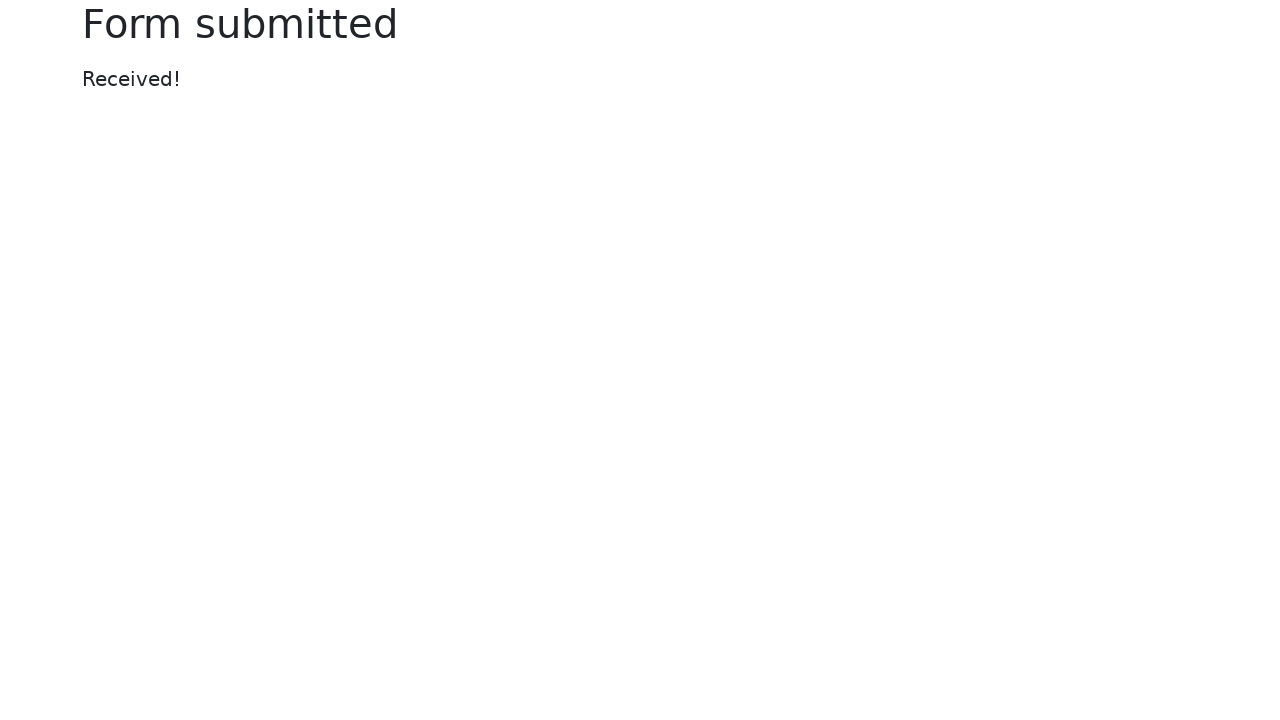

Success message element loaded
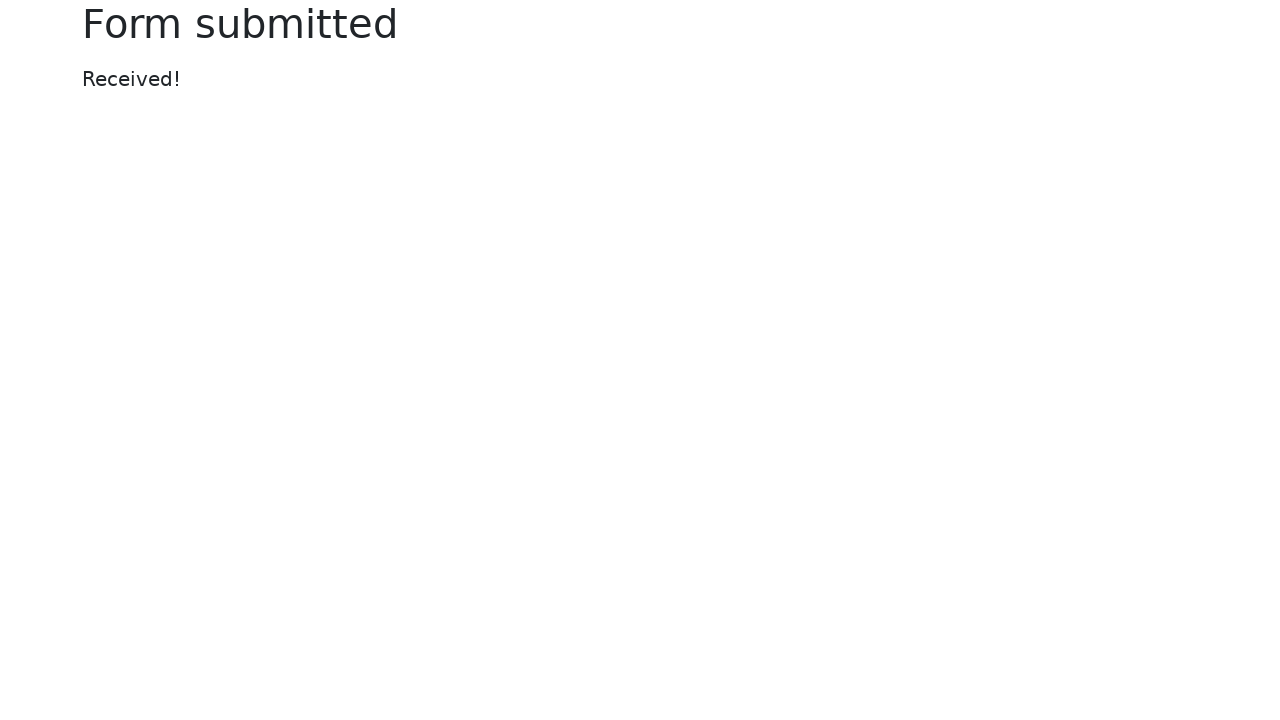

Verified success message displays 'Received!'
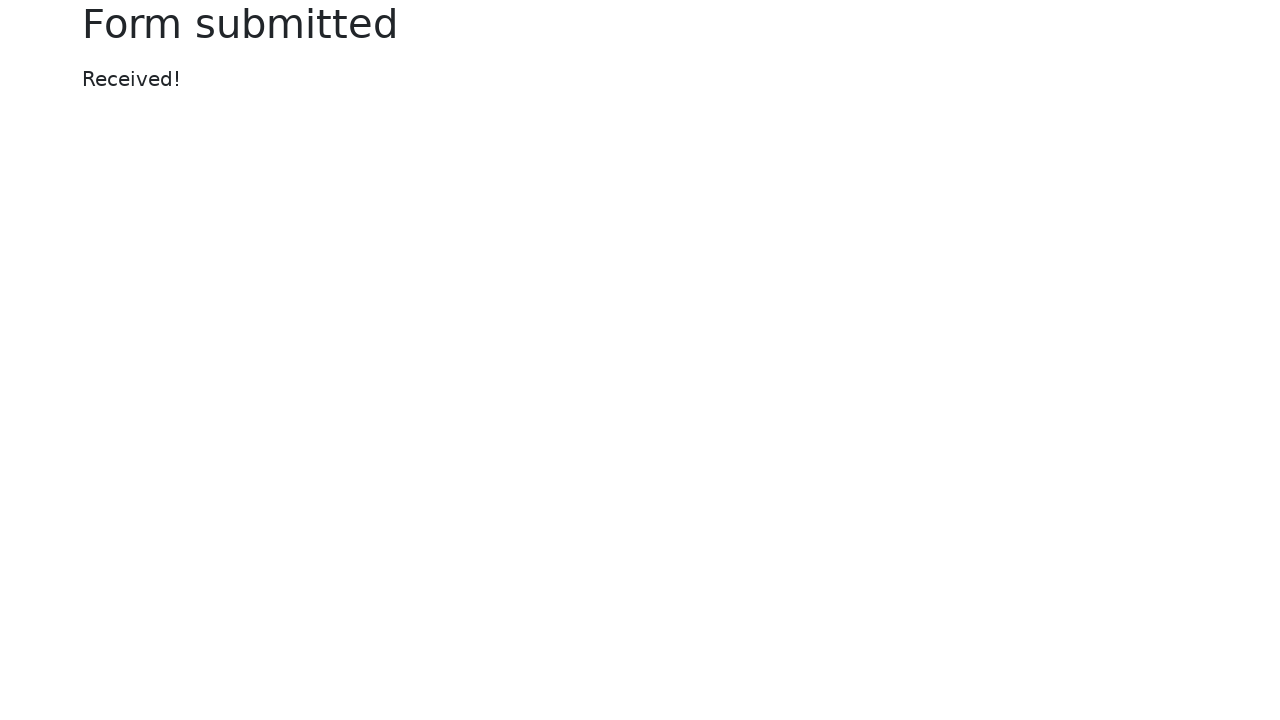

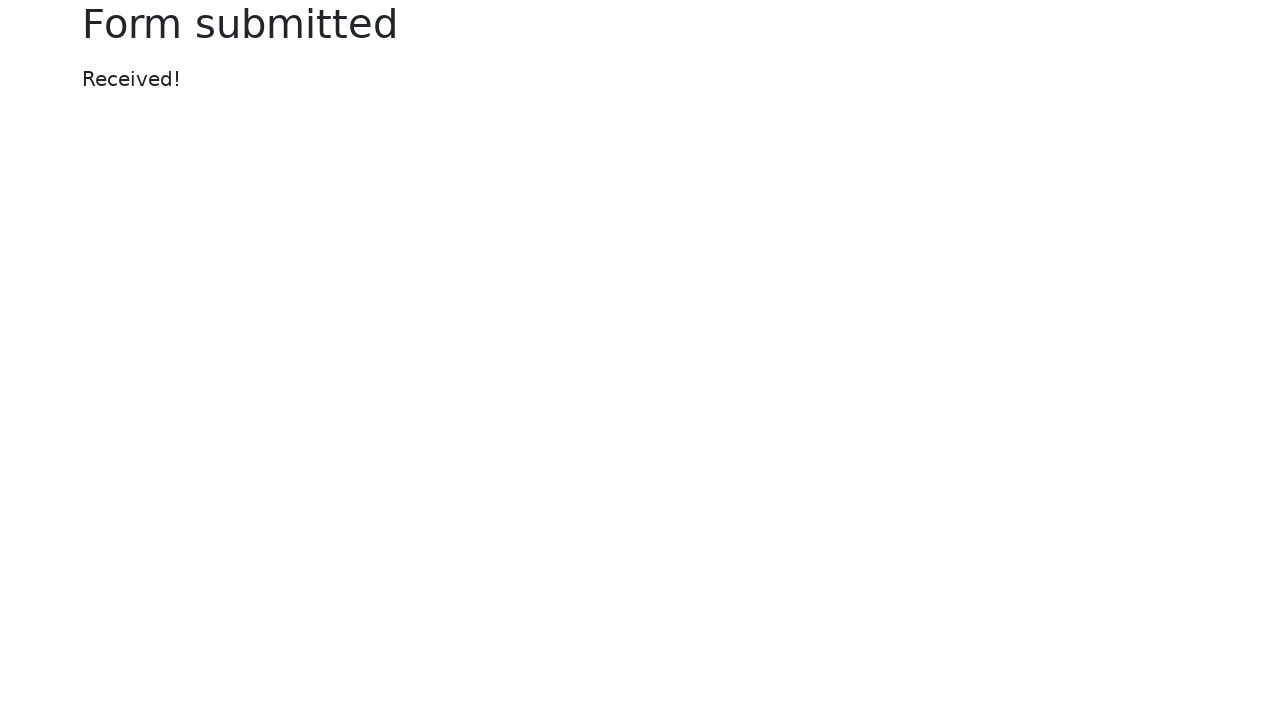